Tests checkbox functionality by verifying initial states, selecting Option 2 and Option 3, clicking result button, and verifying the displayed result text

Starting URL: https://acctabootcamp.github.io/site/examples/actions

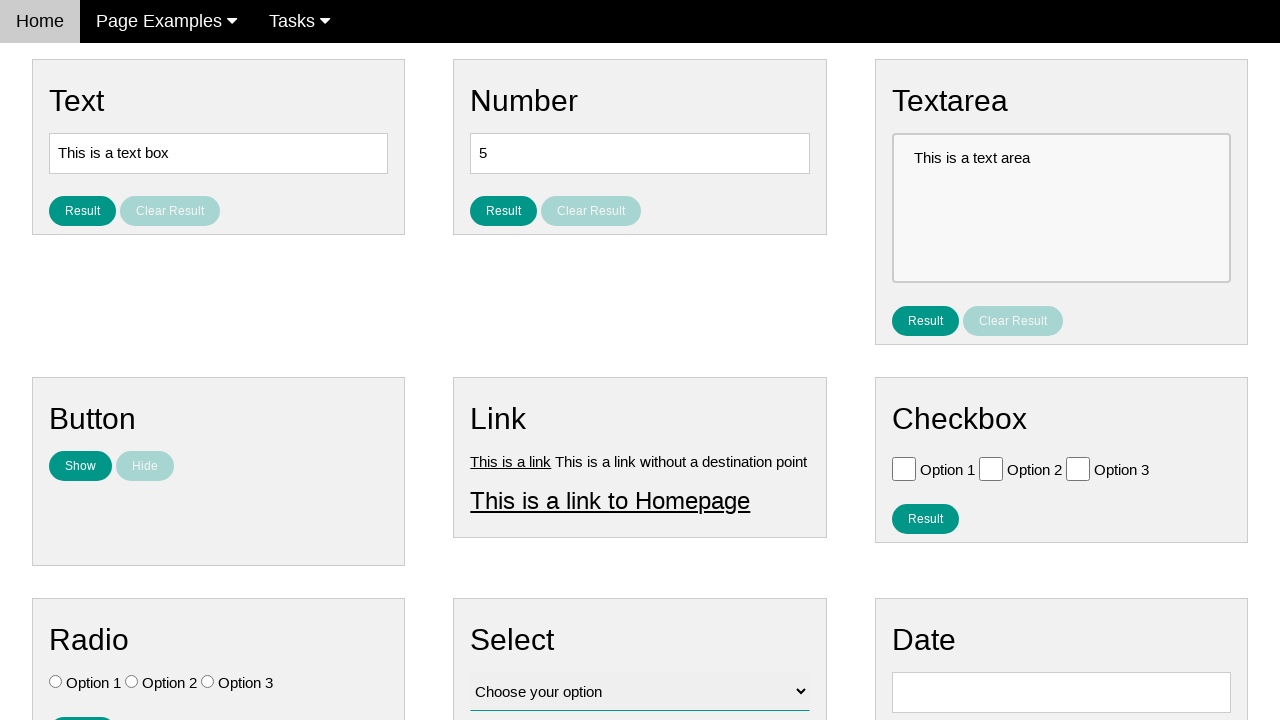

Verified Option 1 checkbox is not initially checked
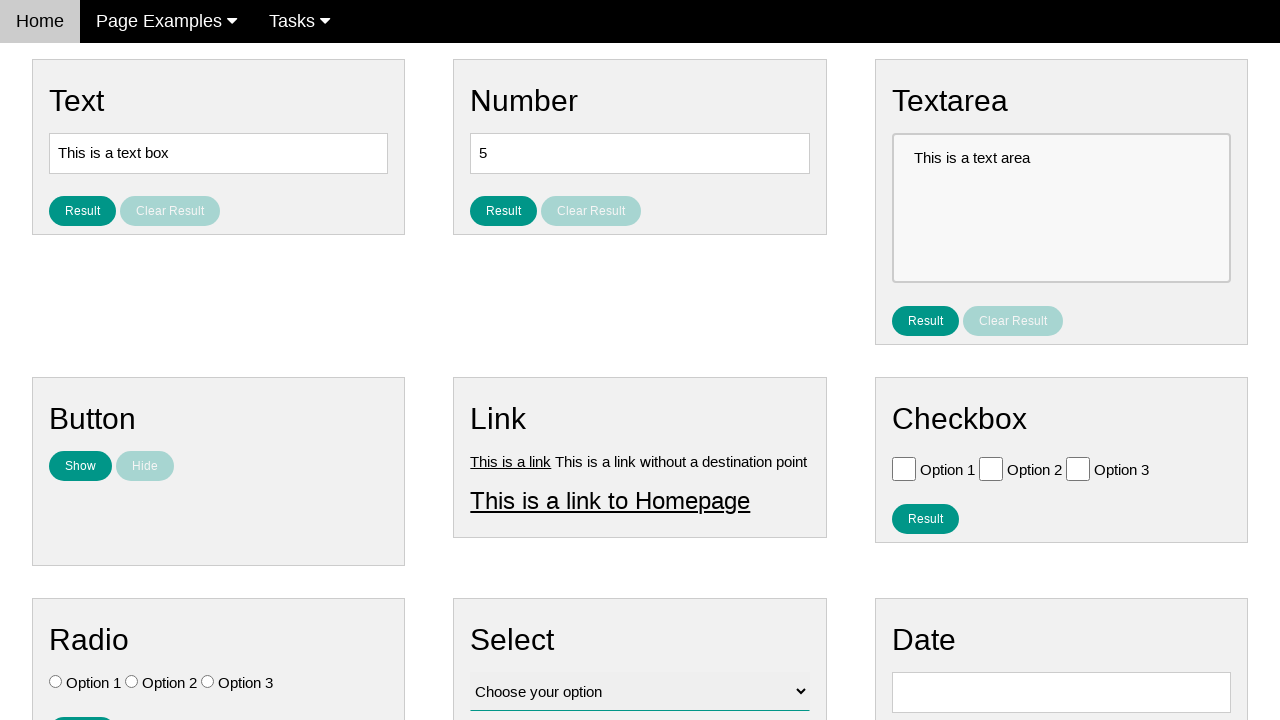

Verified Option 2 checkbox is not initially checked
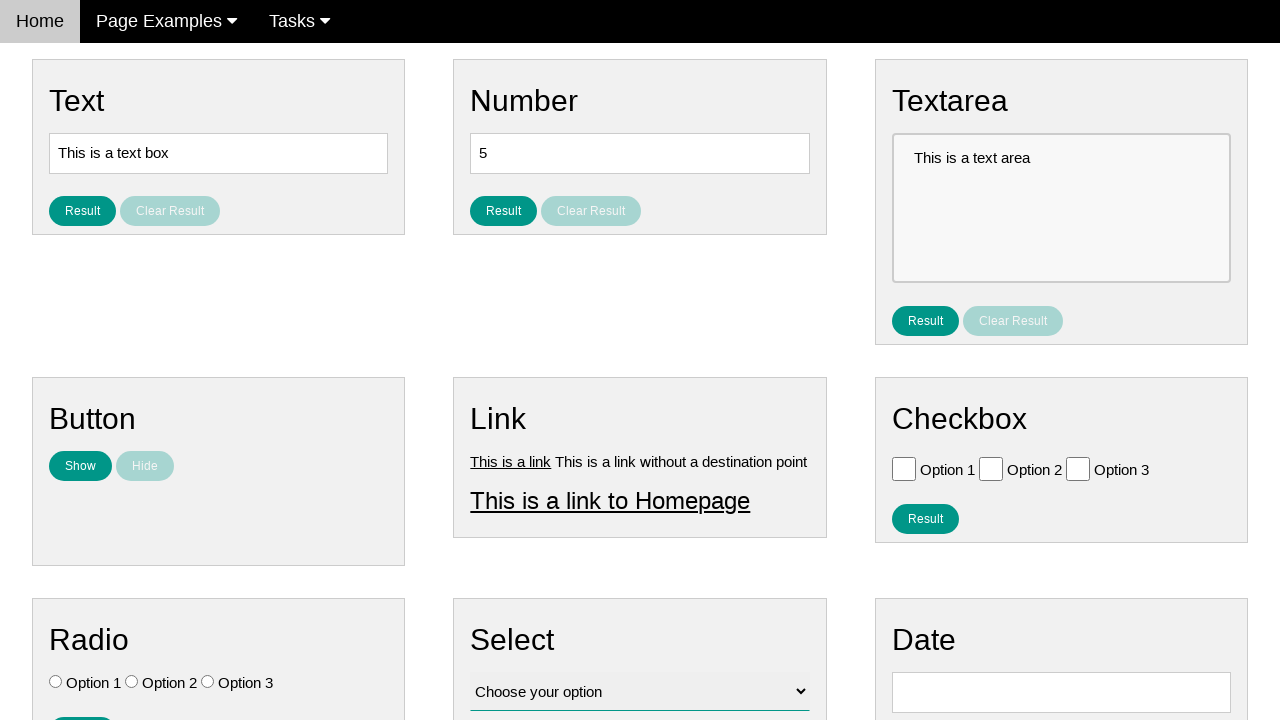

Verified Option 3 checkbox is not initially checked
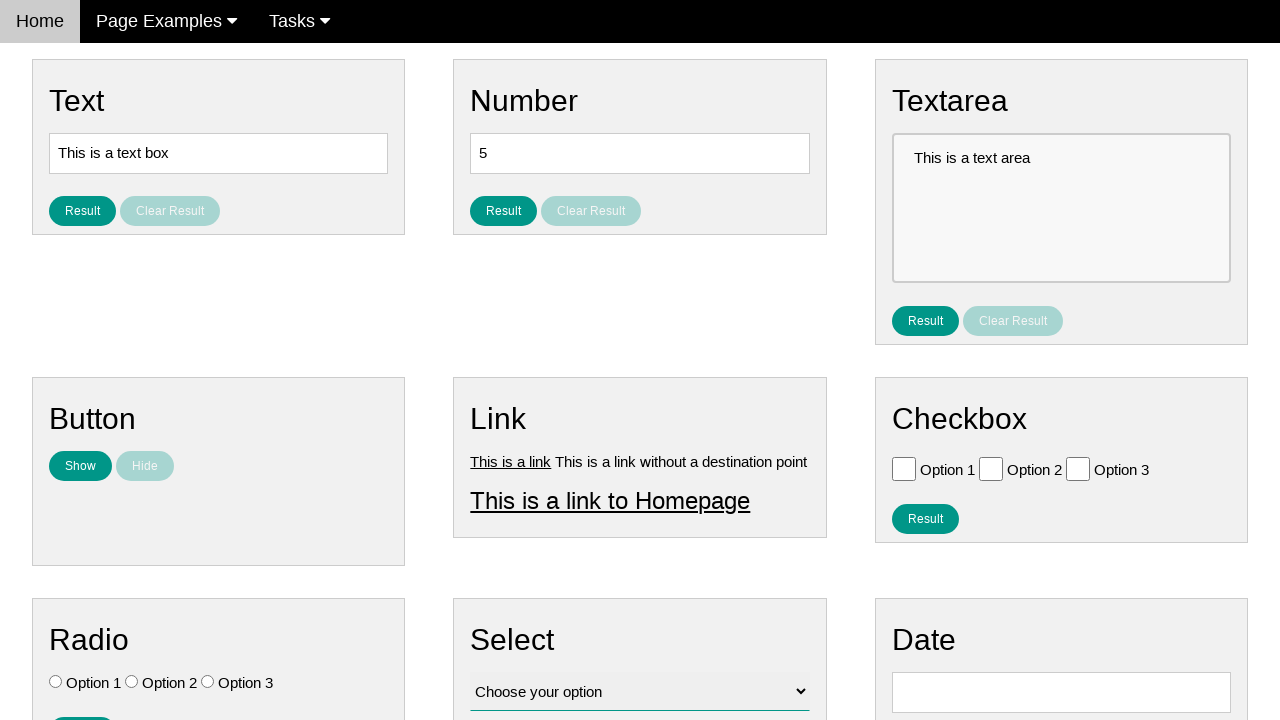

Clicked Option 2 checkbox at (991, 468) on #vfb-6-1
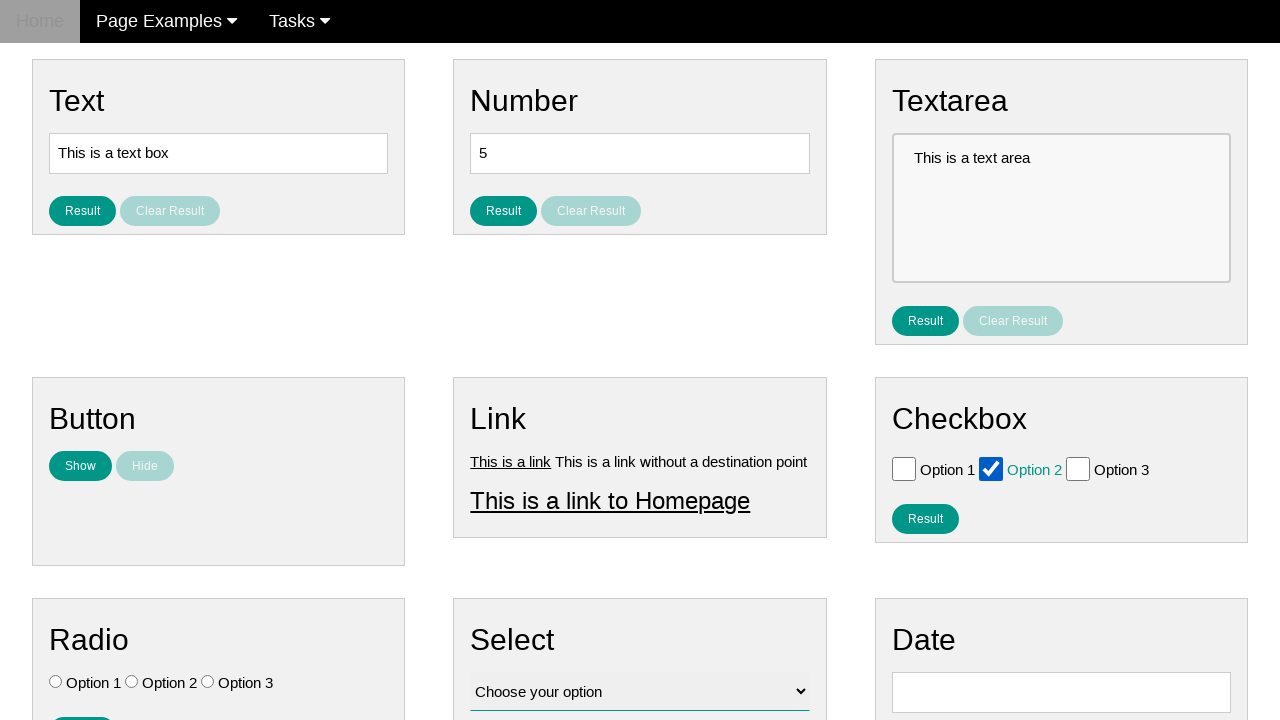

Verified Option 1 checkbox is not checked
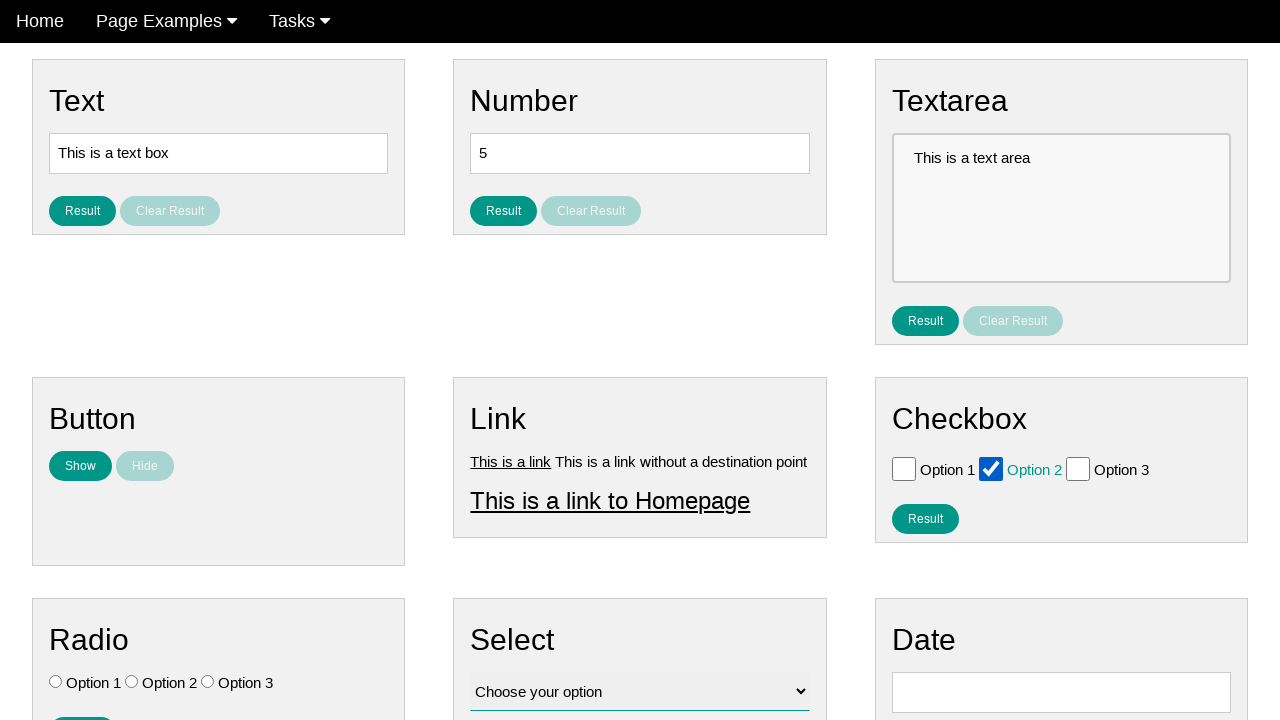

Verified Option 2 checkbox is checked
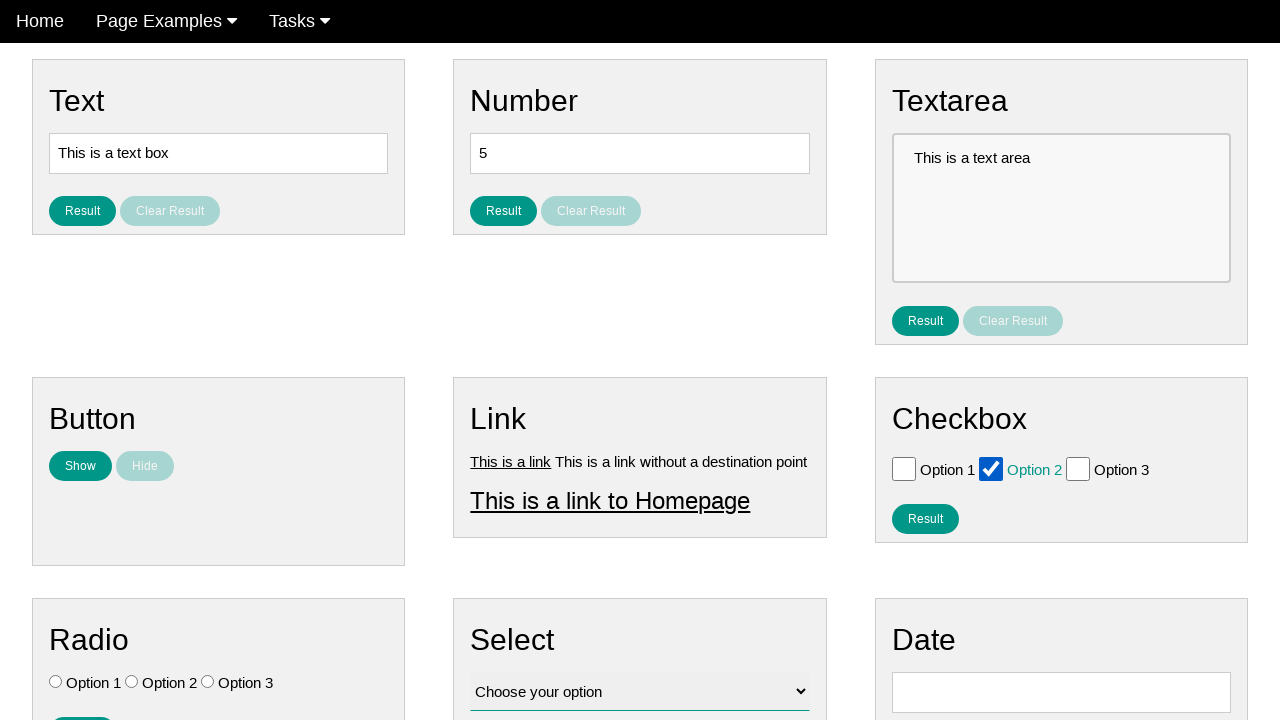

Verified Option 3 checkbox is not checked
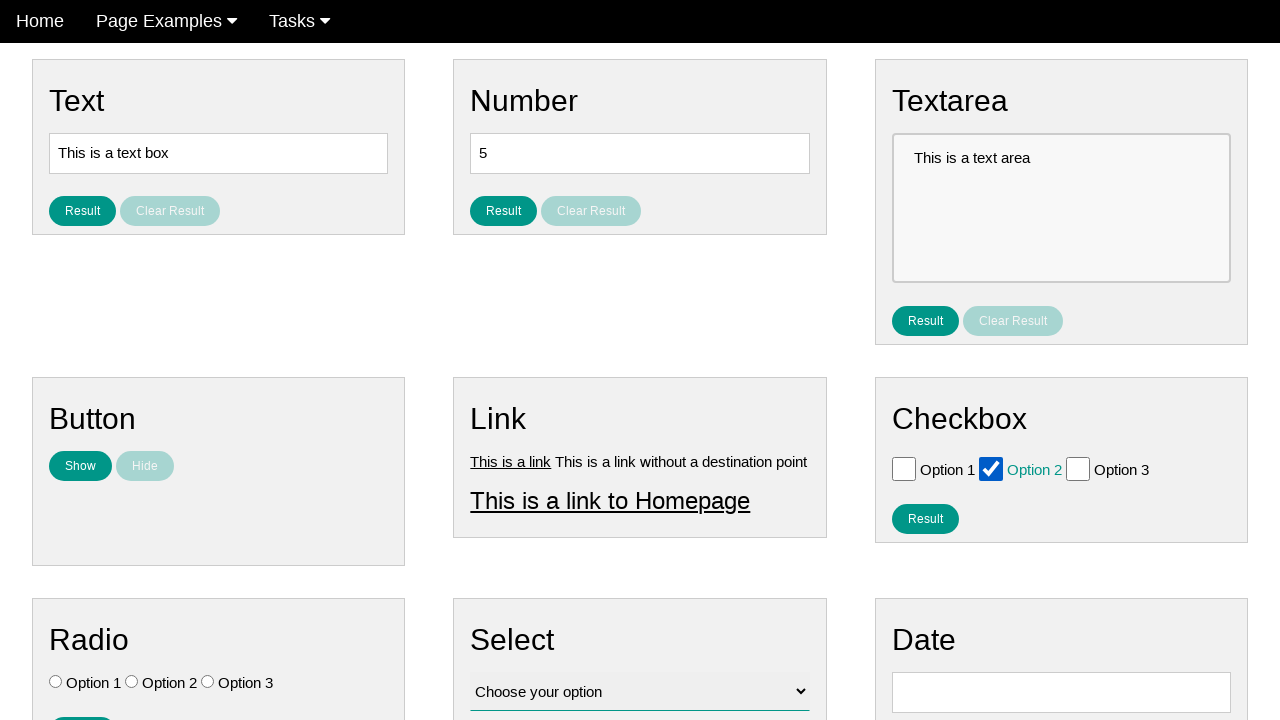

Clicked Option 3 checkbox at (1078, 468) on #vfb-6-2
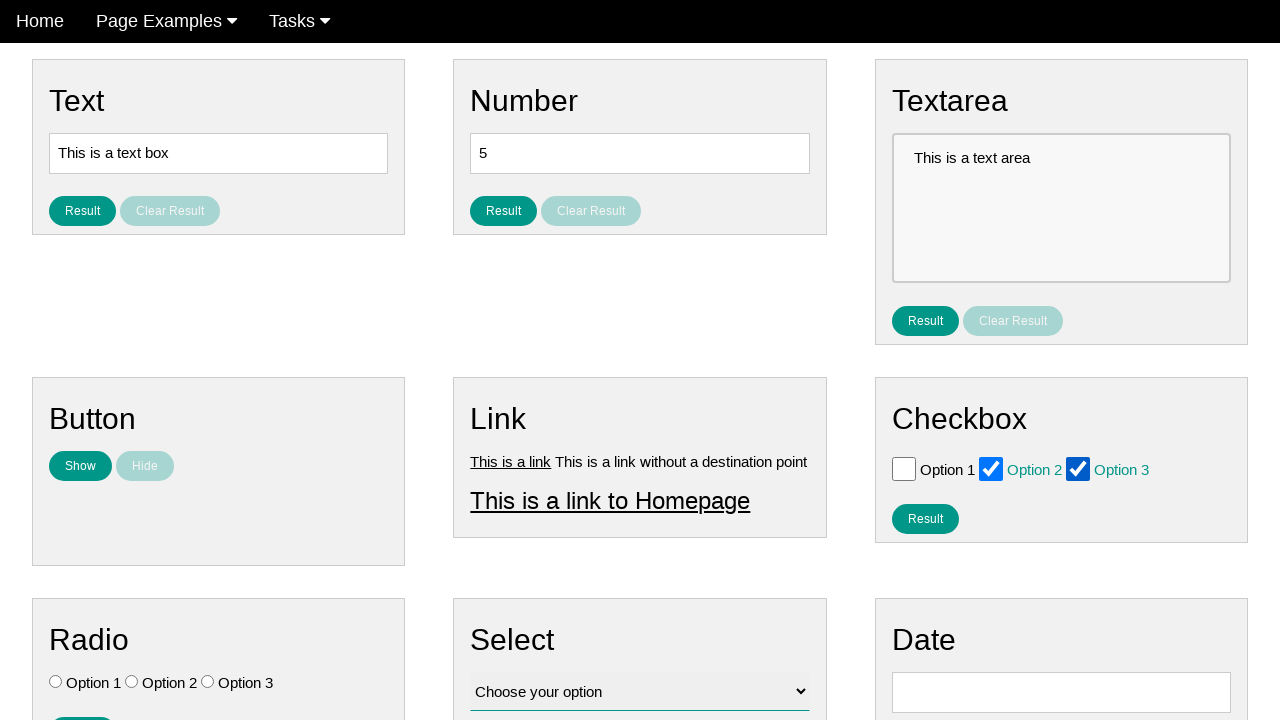

Clicked result button at (925, 518) on #result_button_checkbox
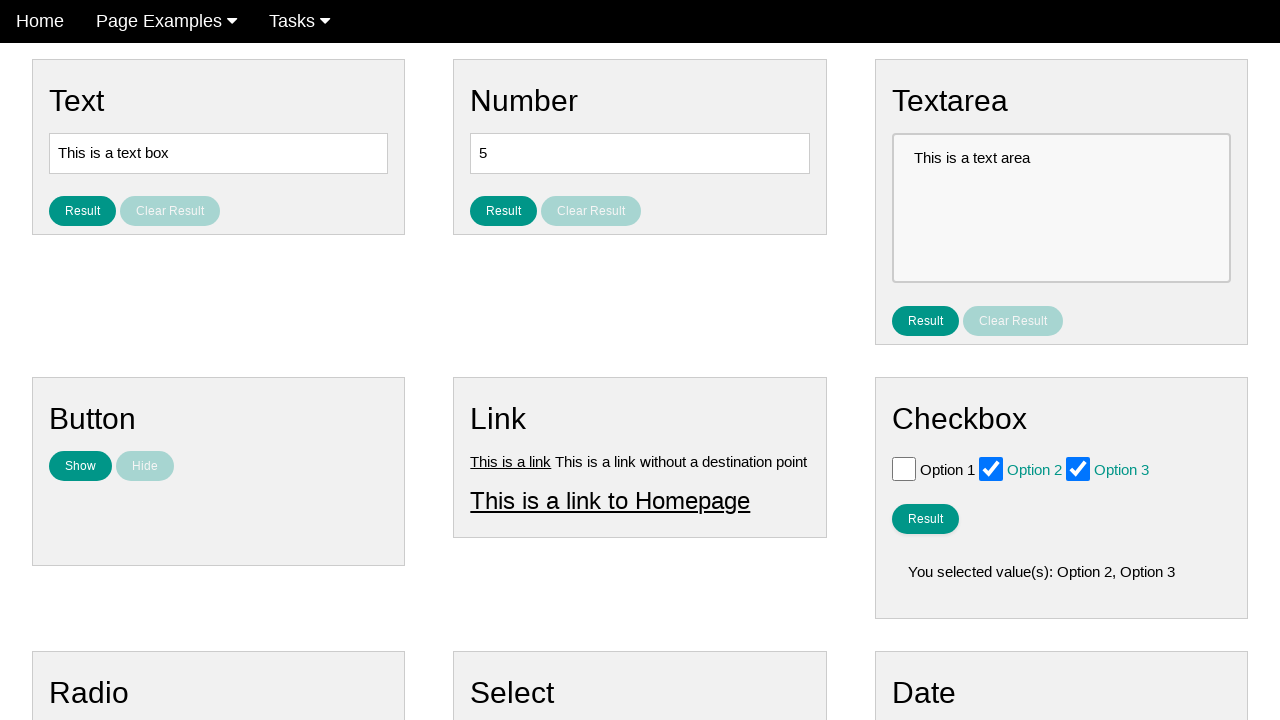

Verified result text is visible
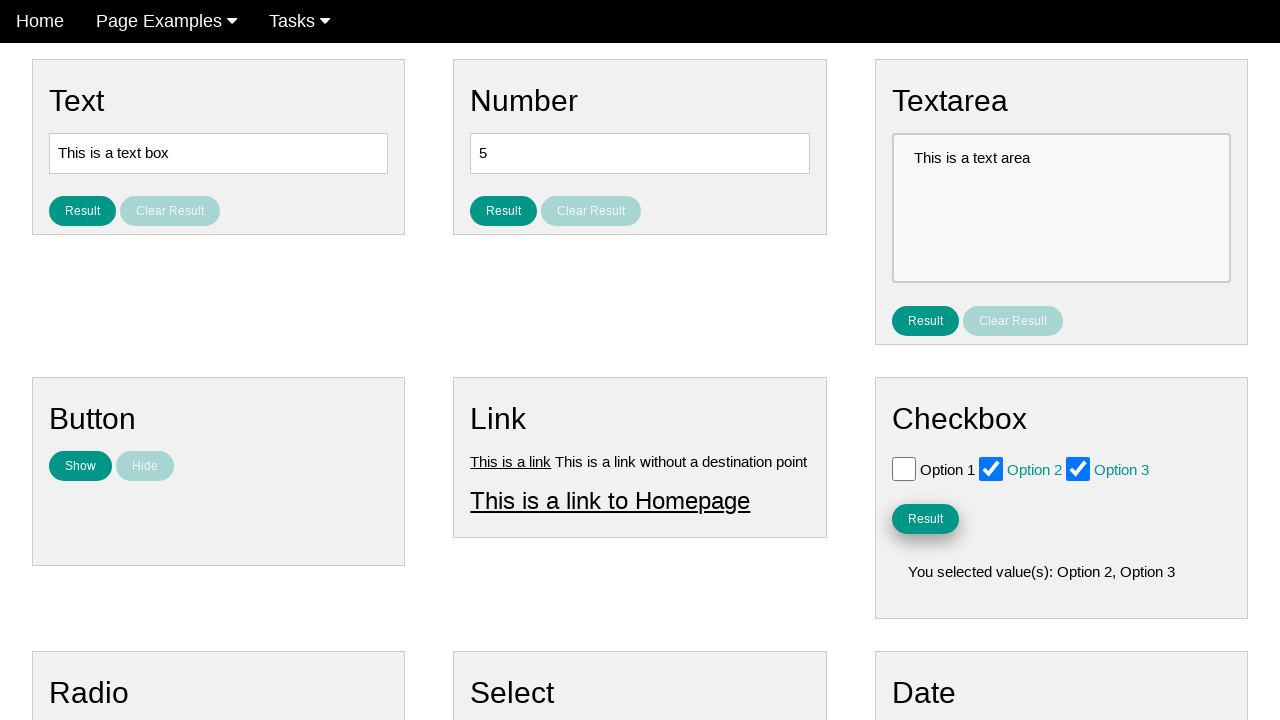

Verified result text displays 'You selected value(s): Option 2, Option 3'
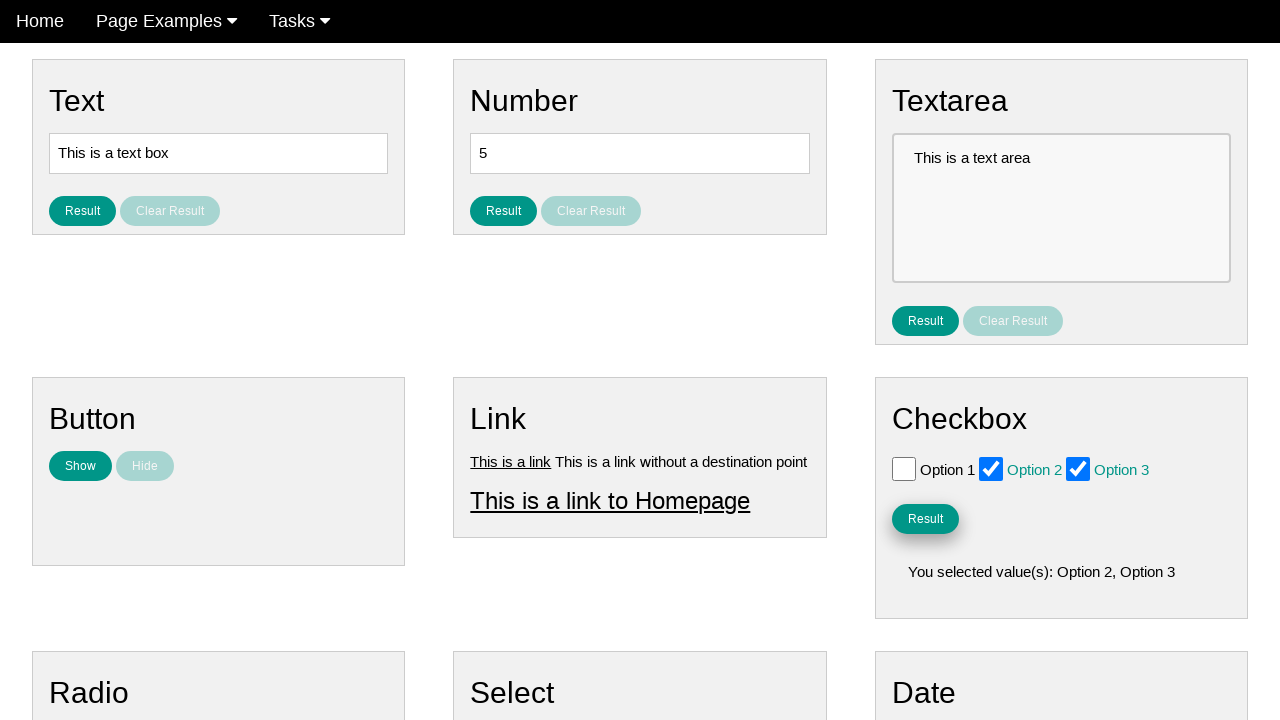

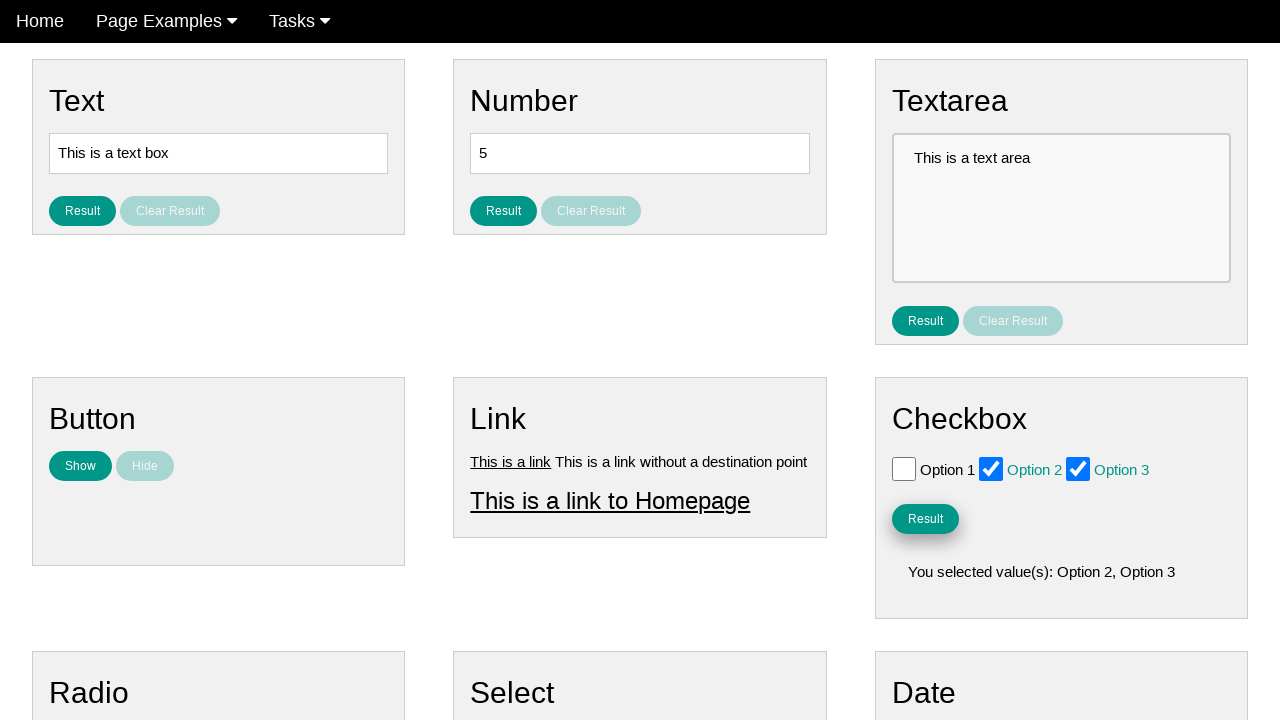